Tests hovering over the registration link on the login page to verify the hover interaction works correctly.

Starting URL: https://nikita-filonov.github.io/qa-automation-engineer-ui-course/#/auth/login

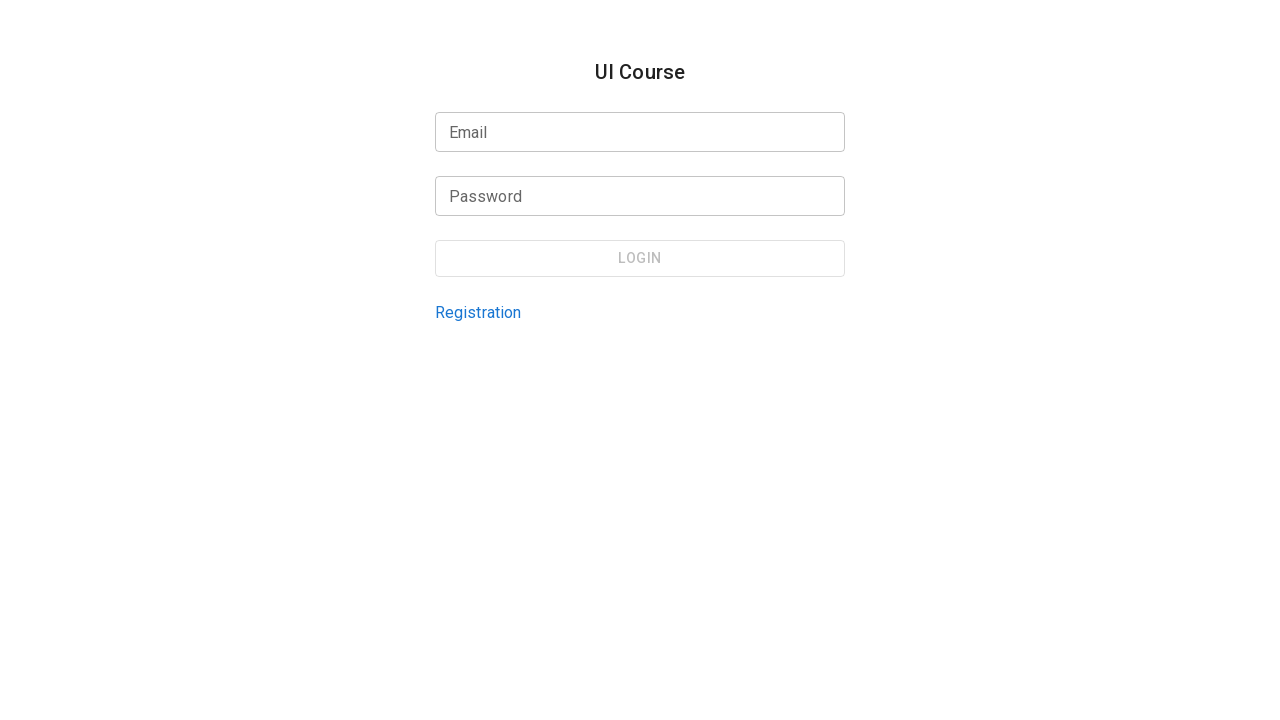

Navigated to login page
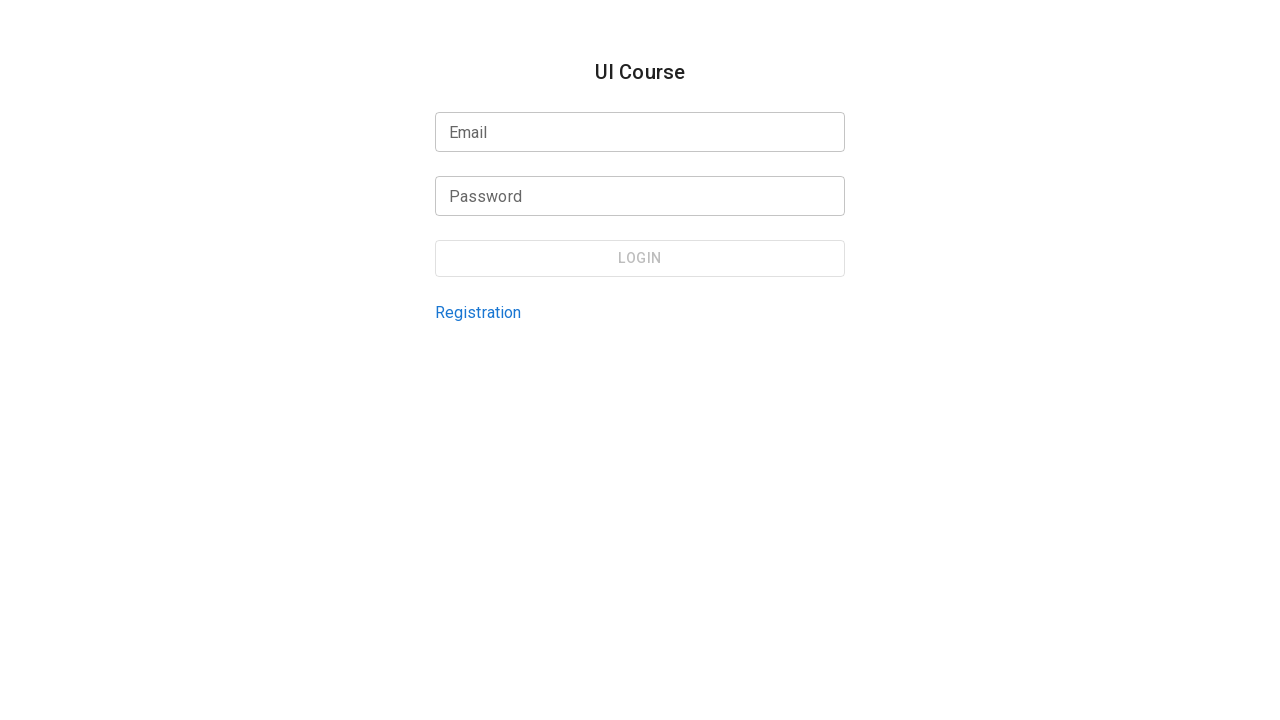

Located registration link element on login page
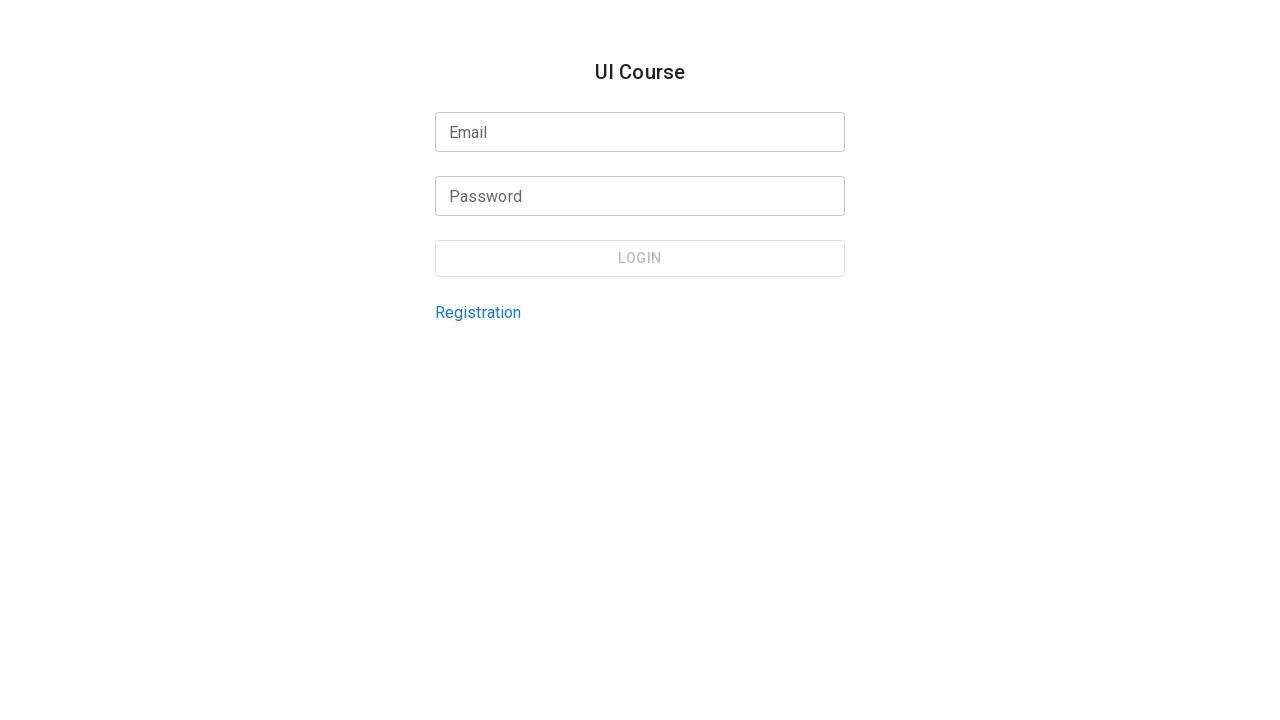

Hovered over registration link to verify hover interaction at (478, 312) on internal:testid=[data-testid="login-page-registration-link"s]
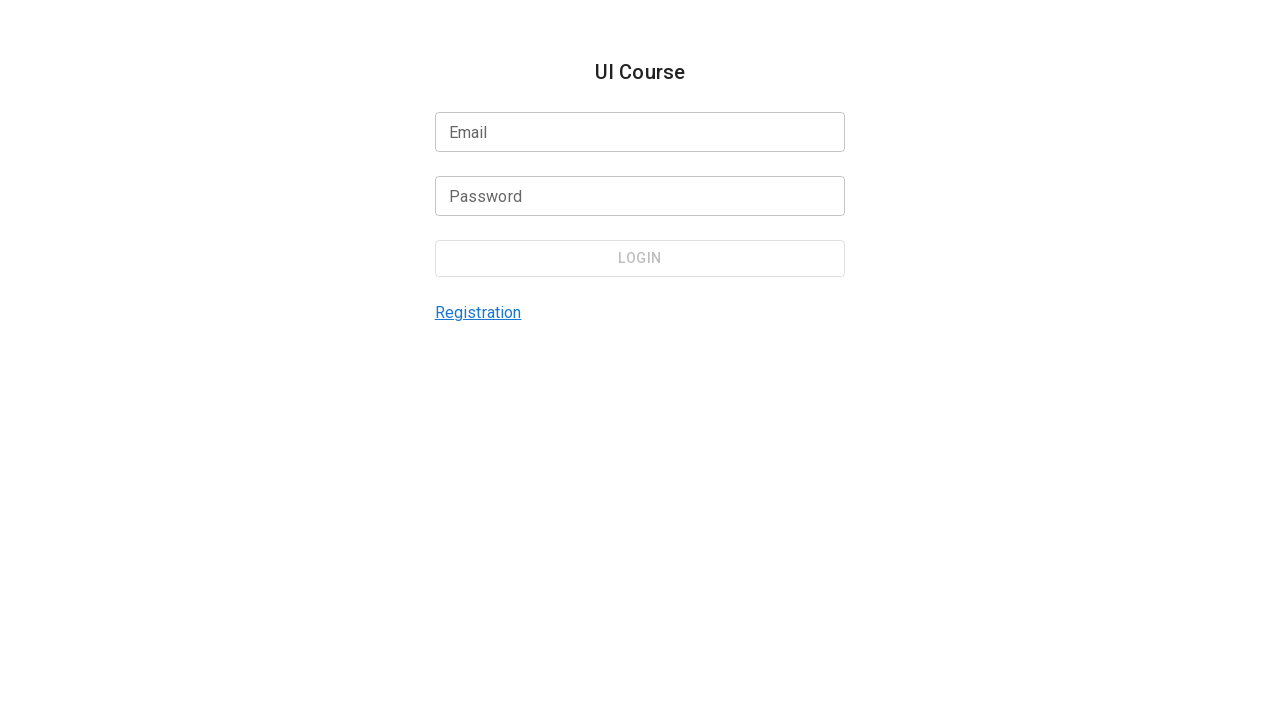

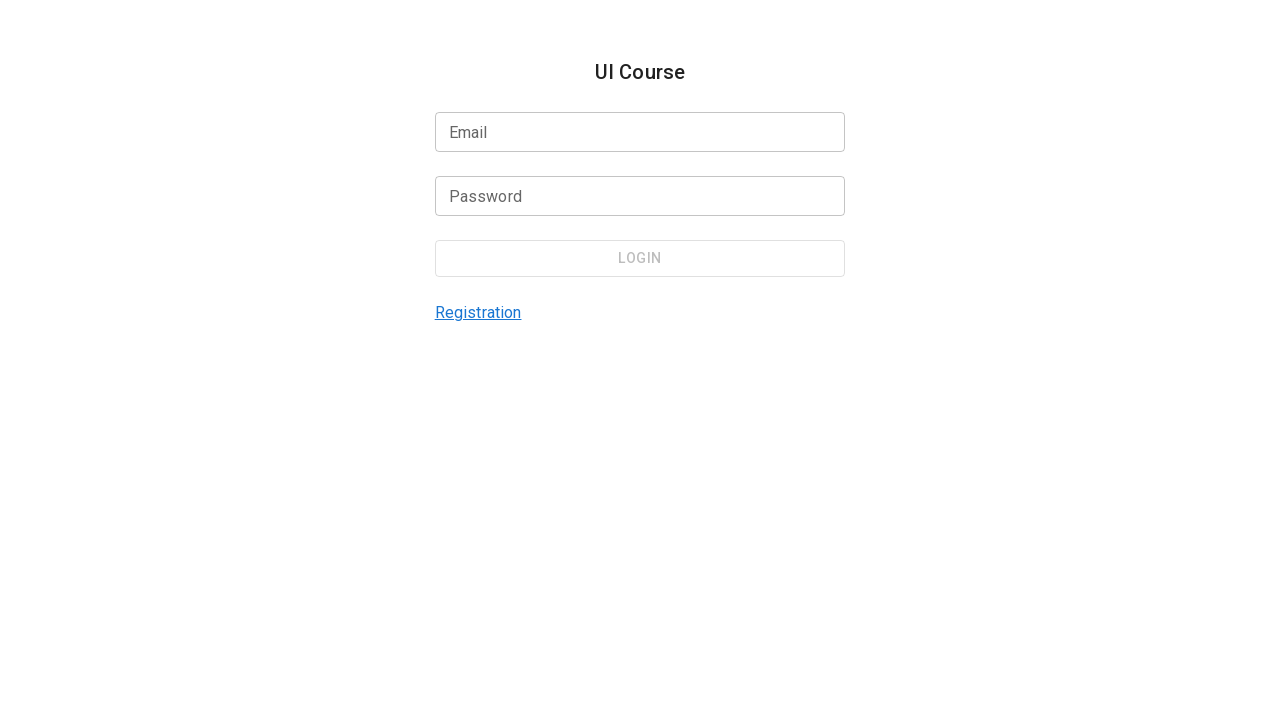